Navigates to an A/B testing page, verifies content is displayed, and clicks on the Elemental Selenium link

Starting URL: https://the-internet.herokuapp.com/abtest

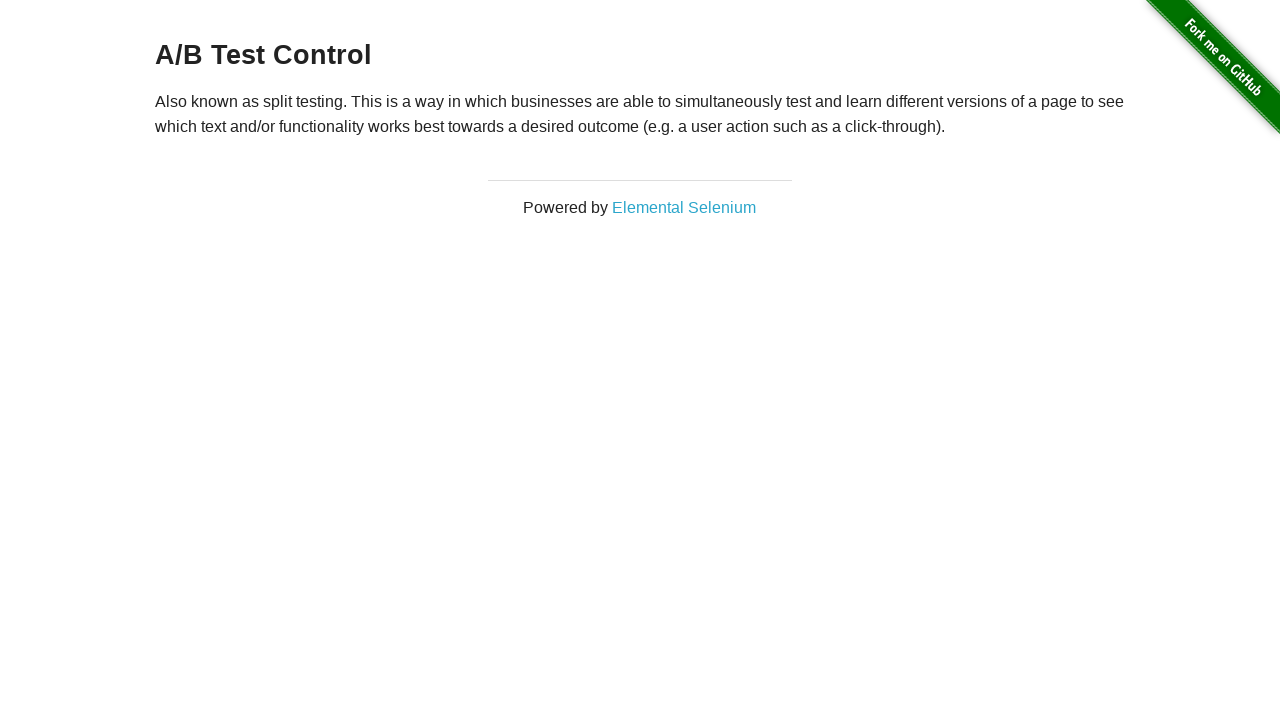

Waited for heading to be visible on A/B testing page
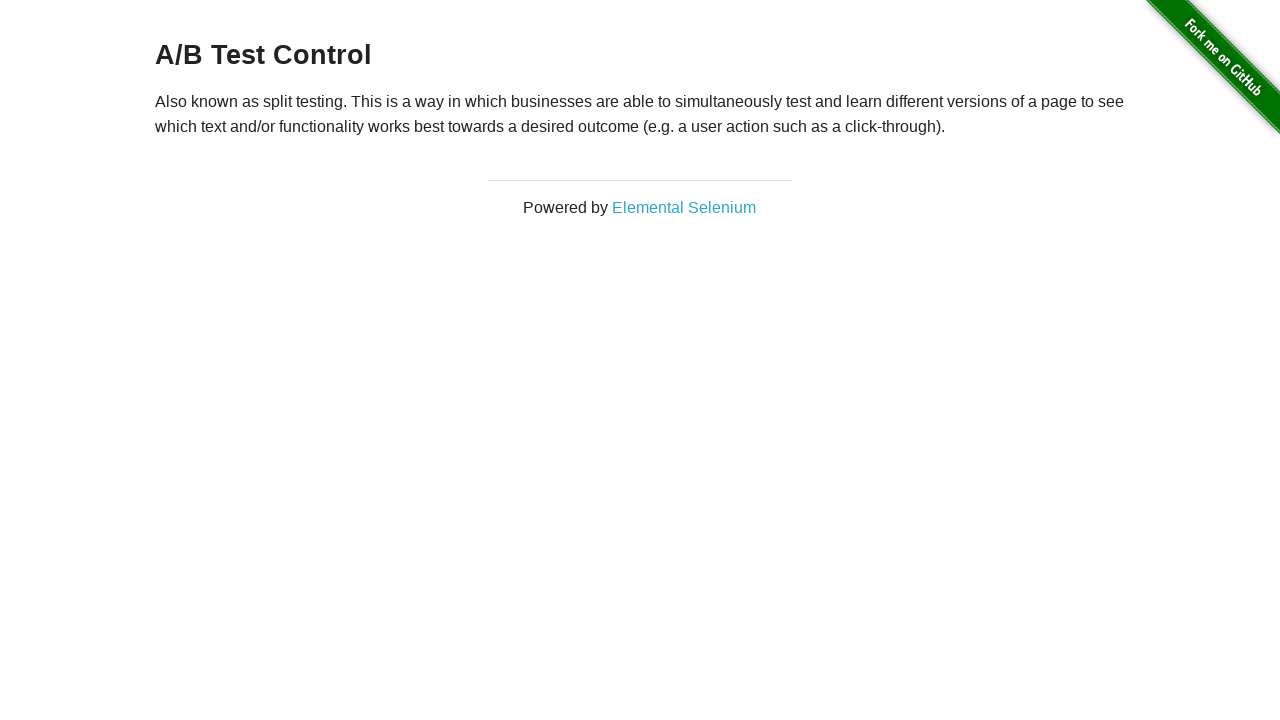

Waited for paragraph content to be visible
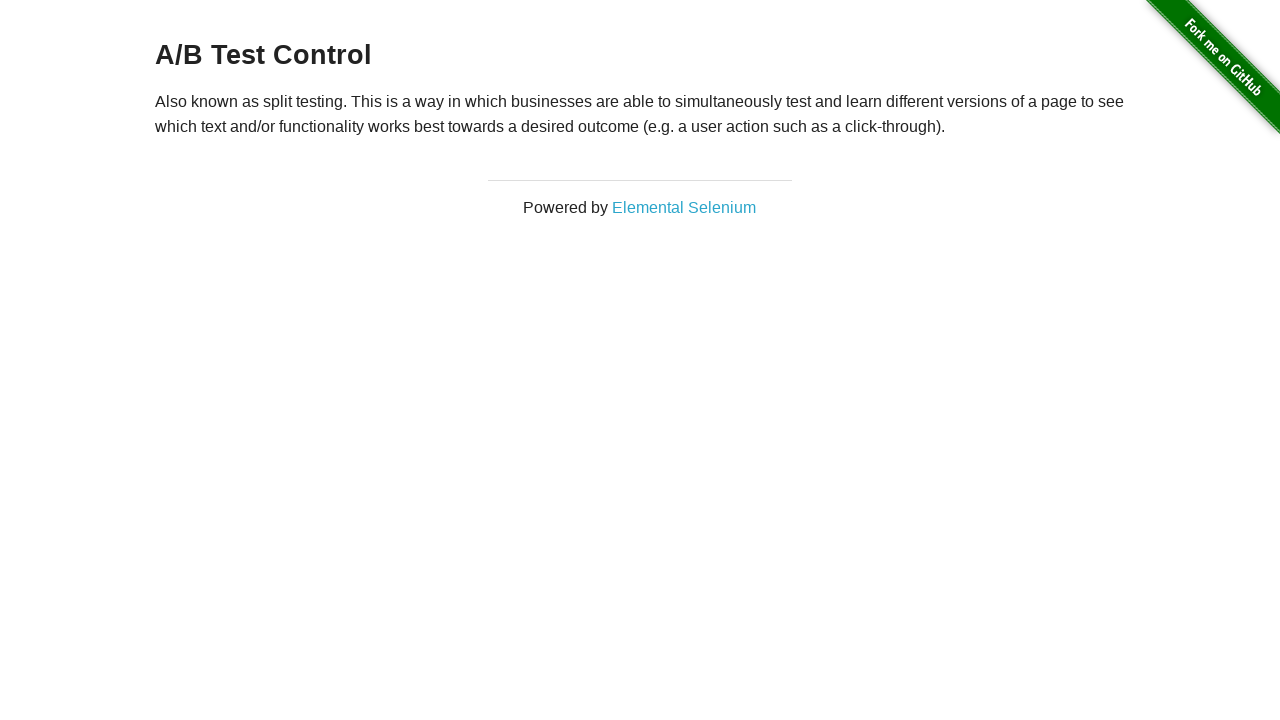

Clicked on Elemental Selenium link at (684, 207) on text=Elemental Selenium
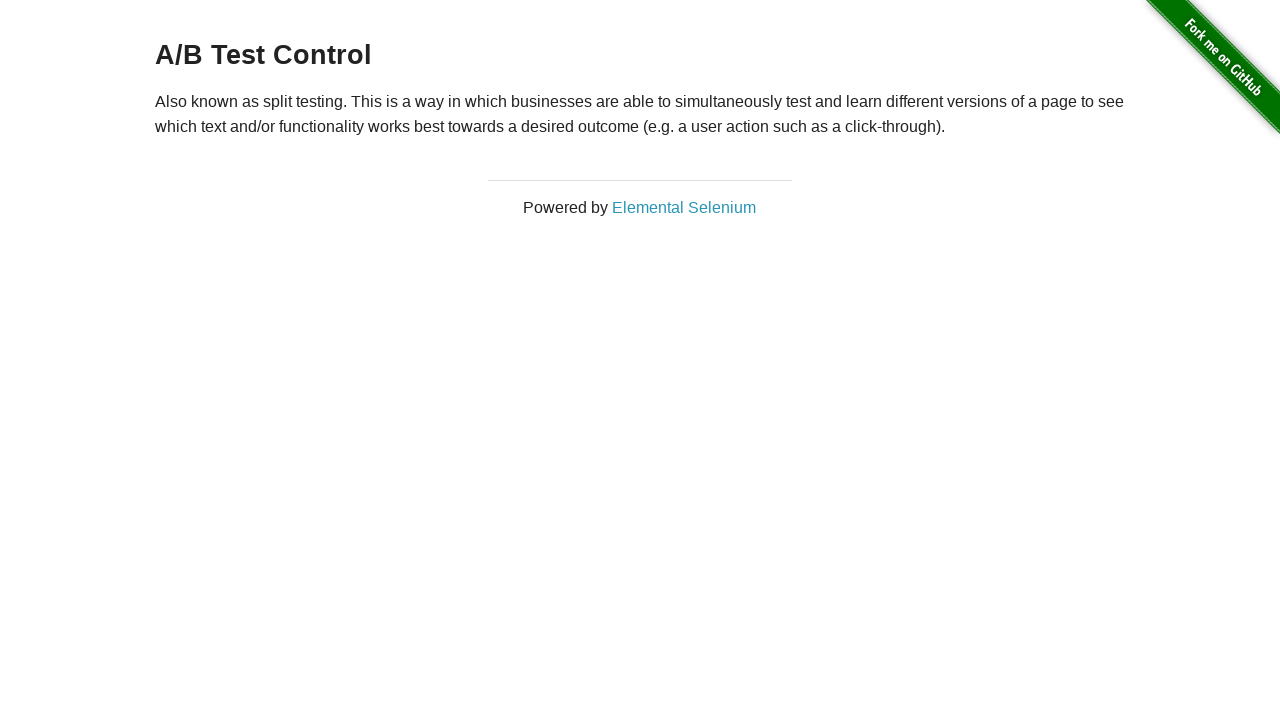

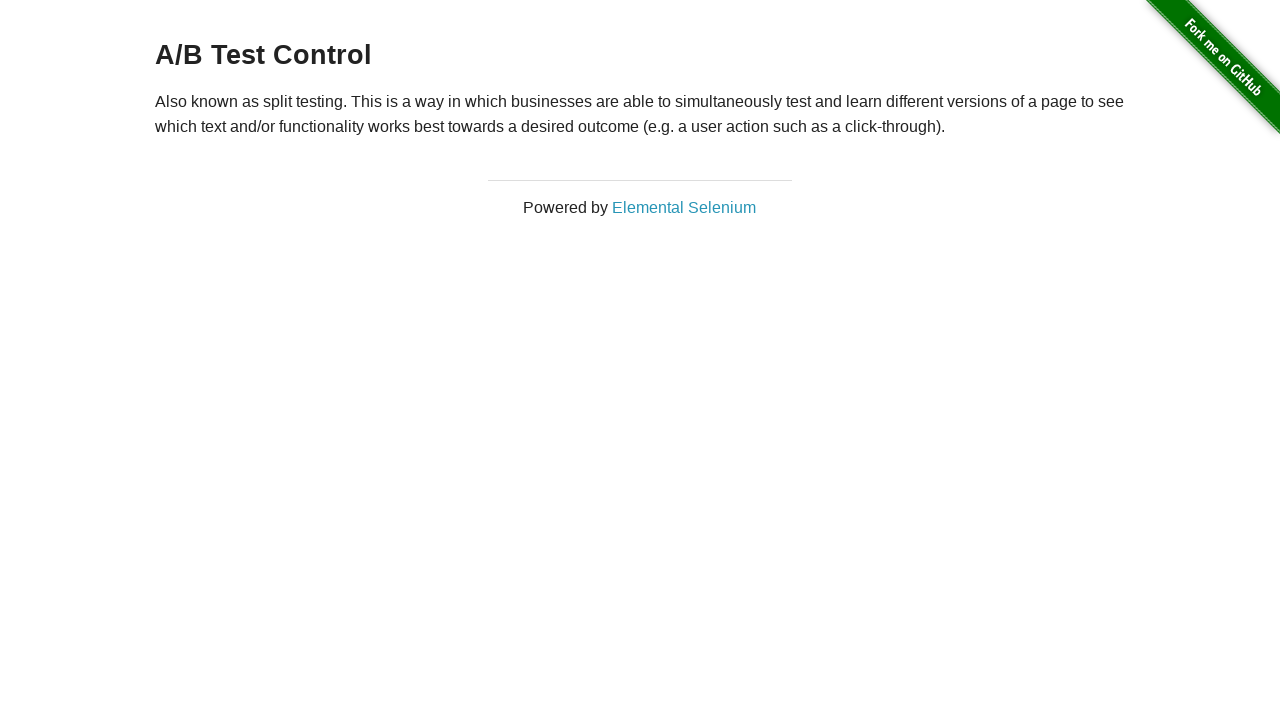